Tests footer links by opening each link in a new tab using keyboard shortcuts and verifying they open successfully

Starting URL: https://rahulshettyacademy.com/AutomationPractice/

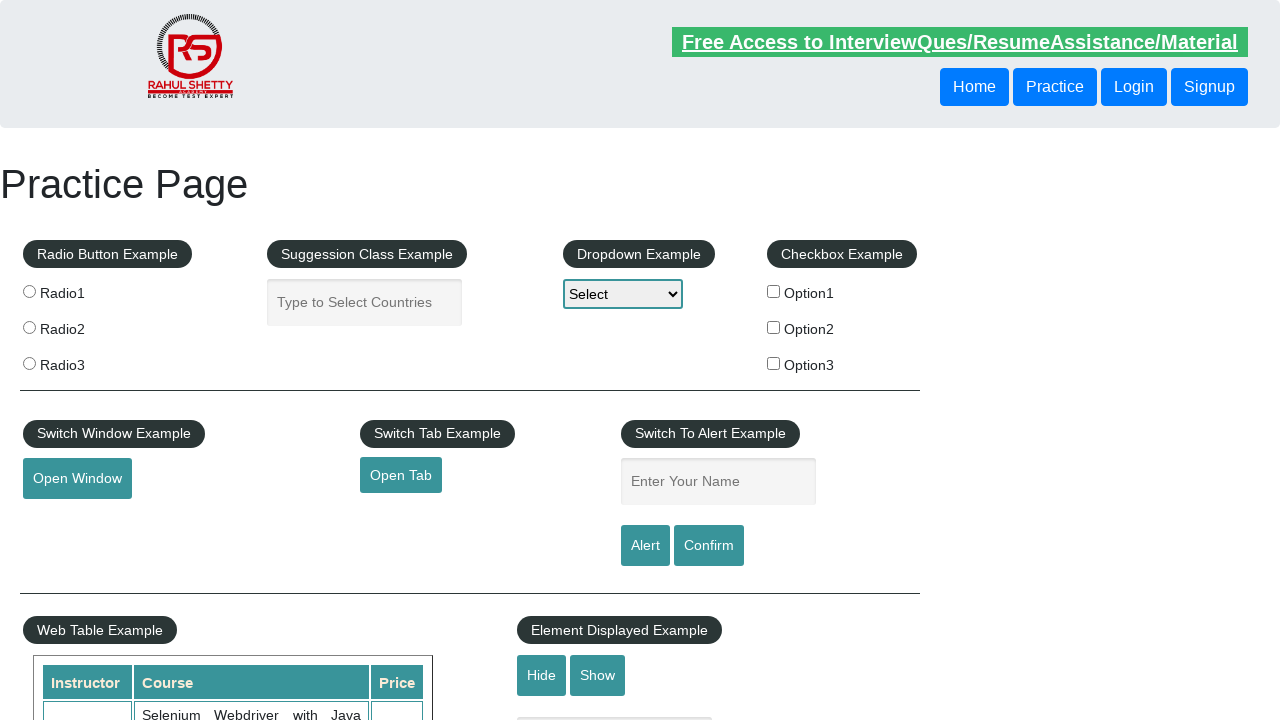

Counted all links on page: 27 total links found
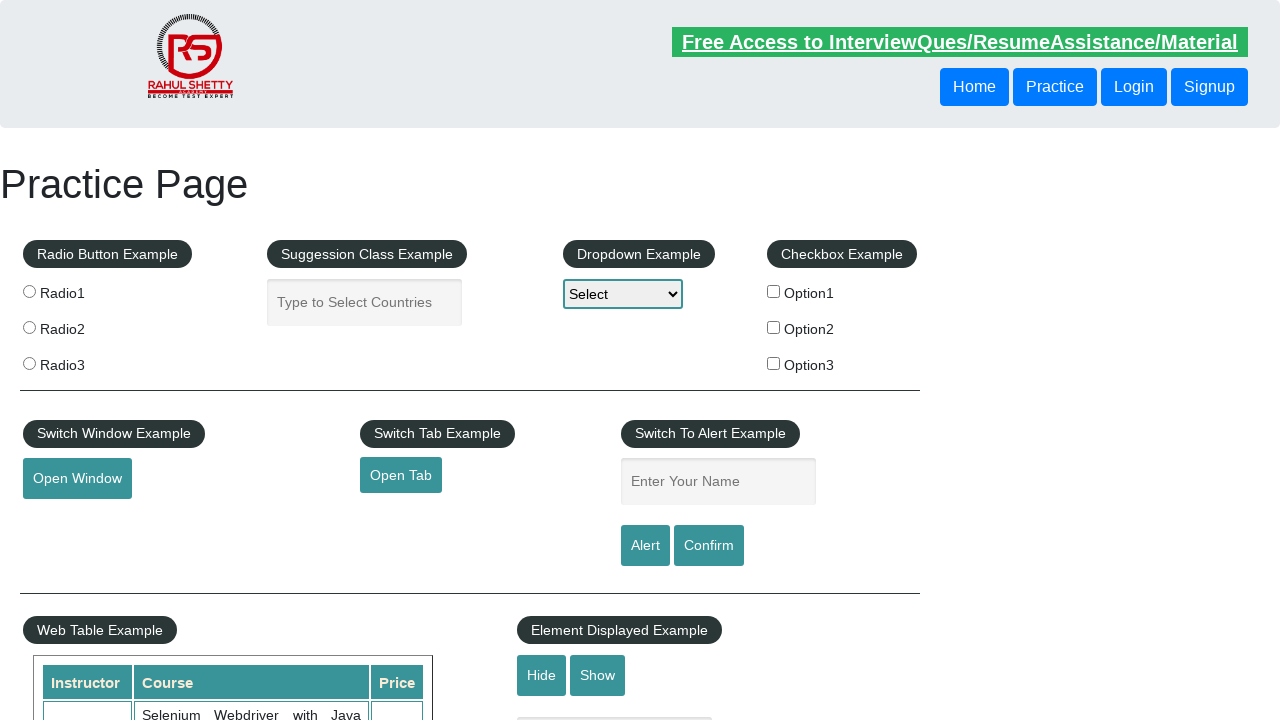

Counted footer links: 20 links in footer section
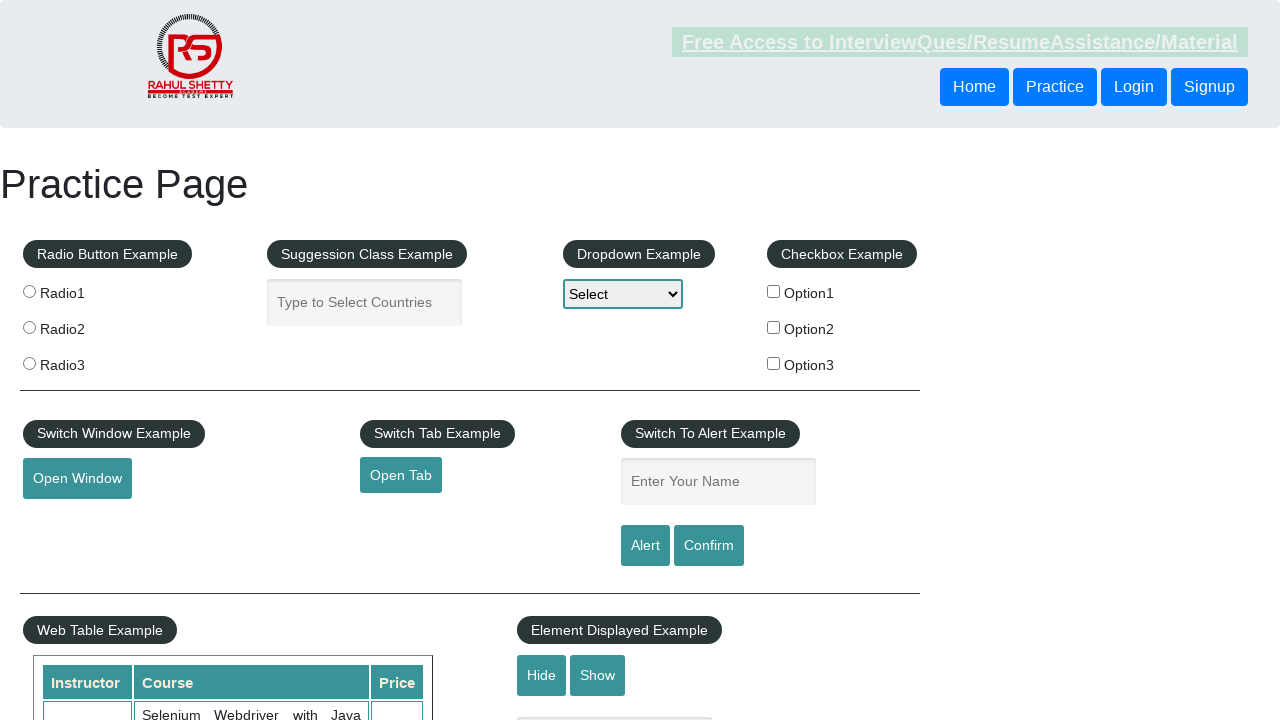

Counted first footer column links: 0 links in first column
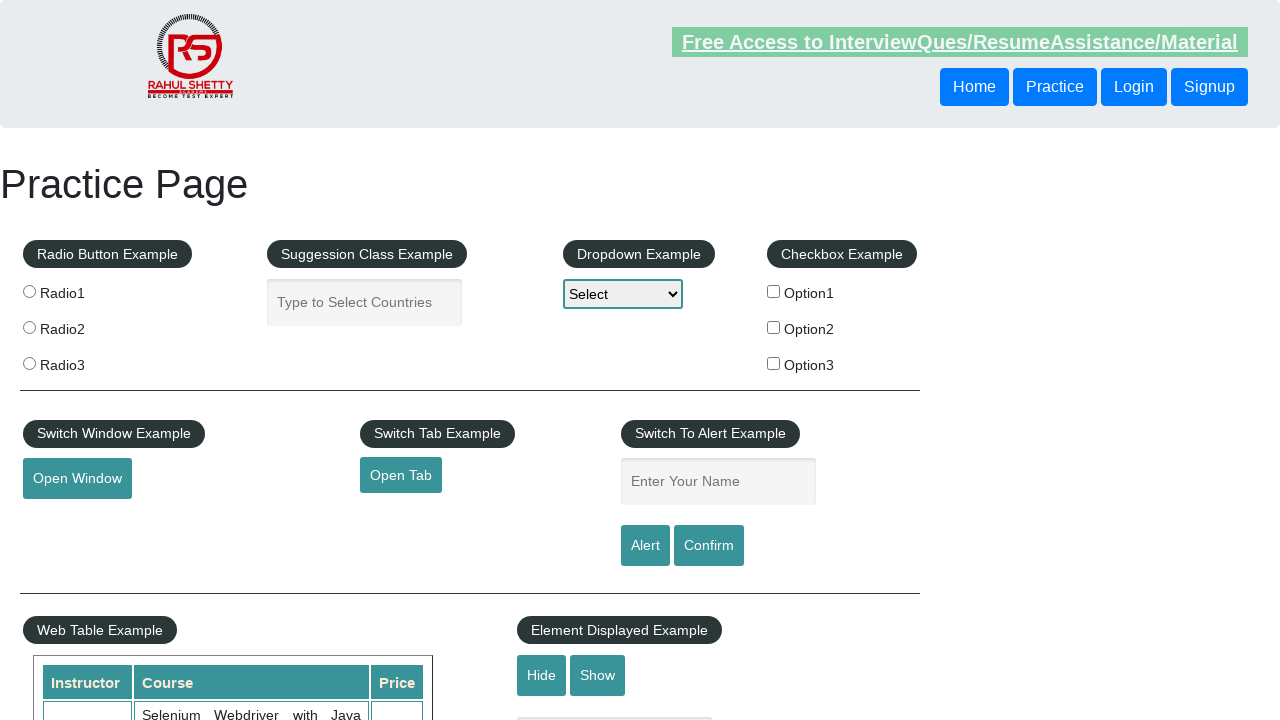

Retrieved all first column footer link elements: 0 elements
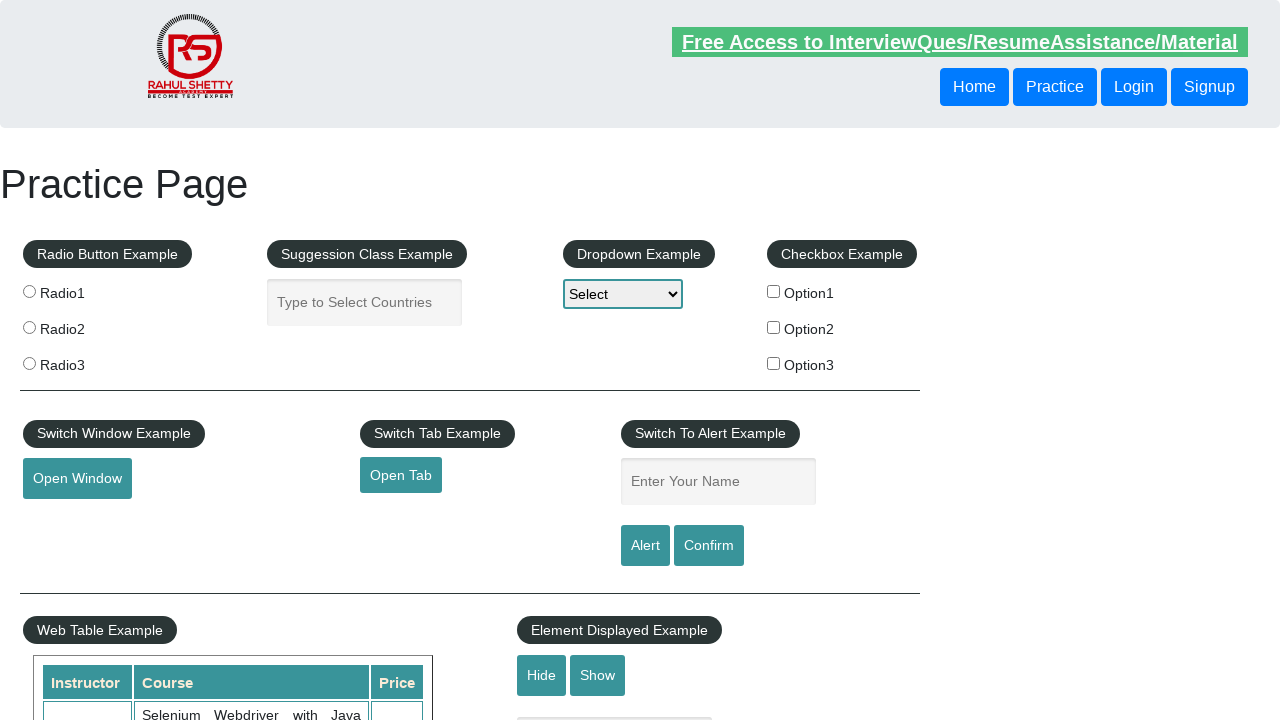

Retrieved all open pages/tabs: 1 pages in context
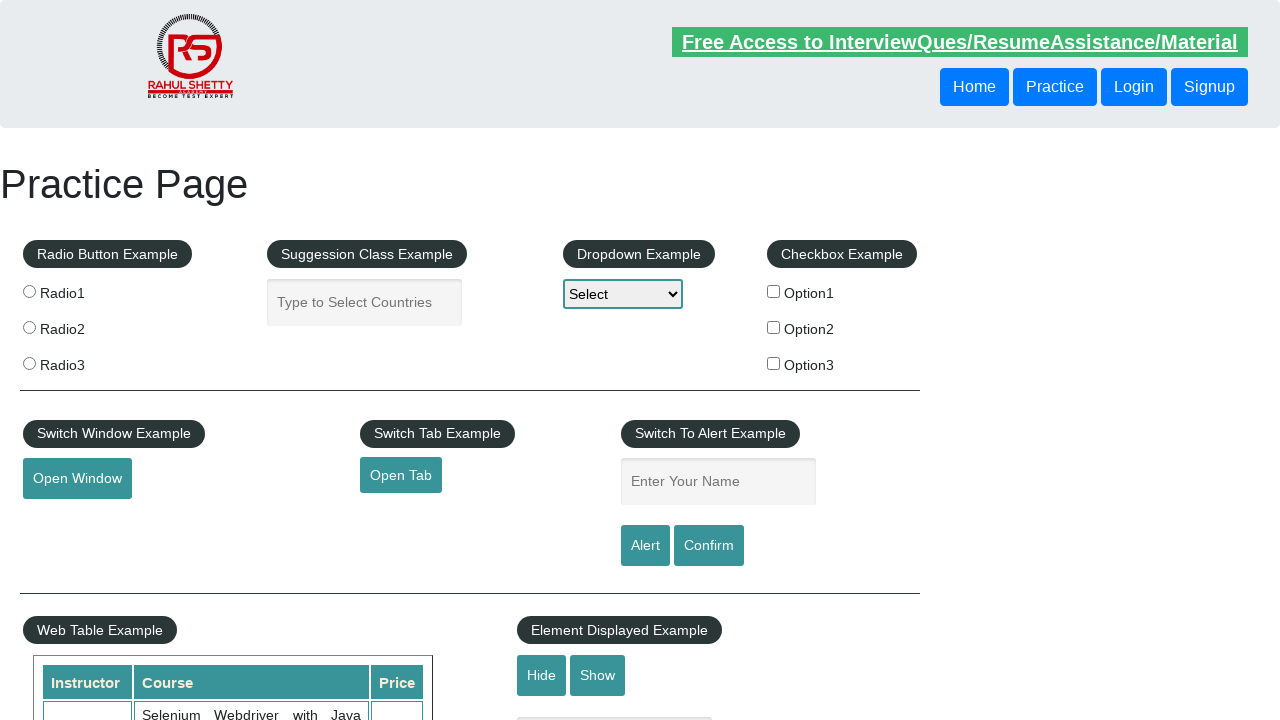

Brought page to front and verified title: Practice Page
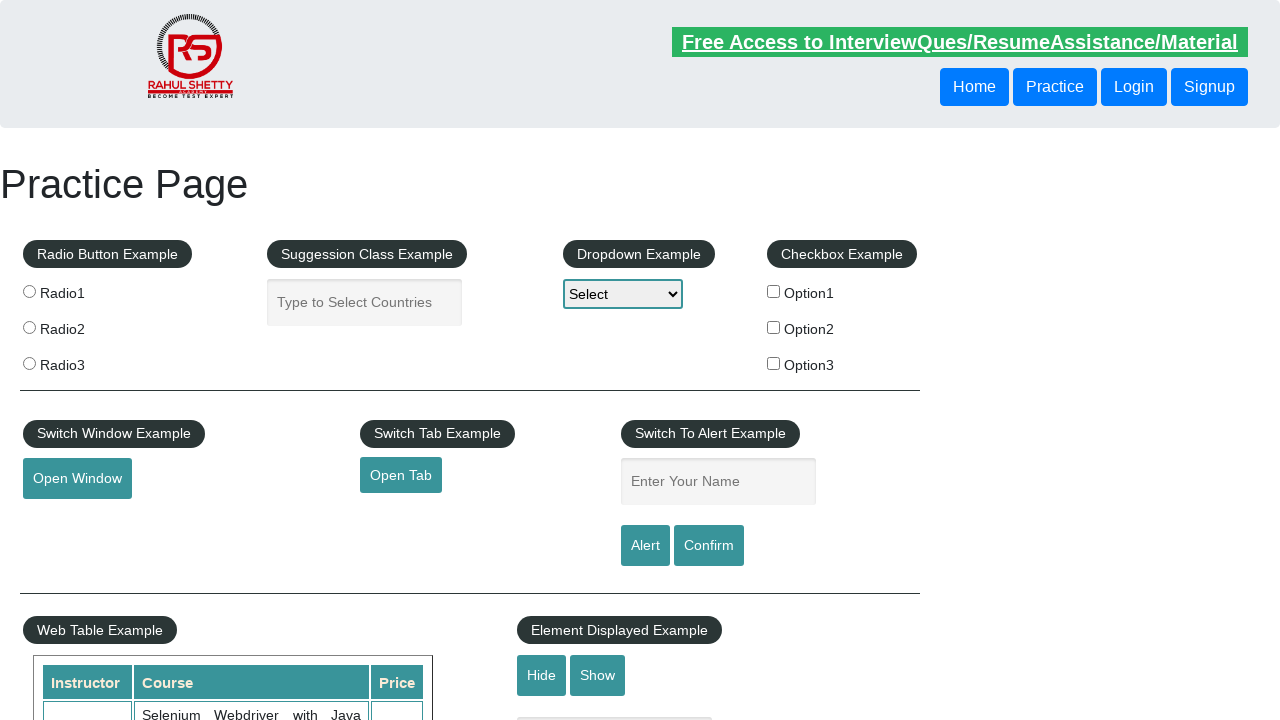

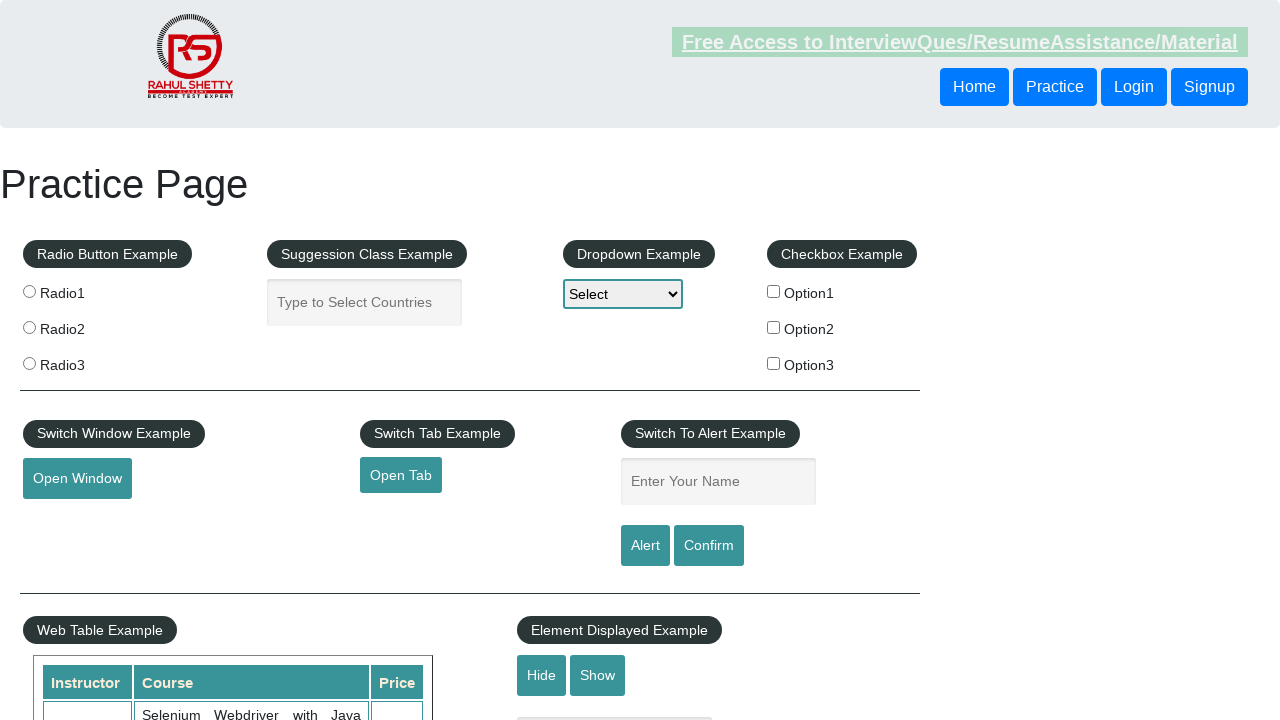